Tests filtering to display all items by navigating through filters and clicking All link.

Starting URL: https://demo.playwright.dev/todomvc

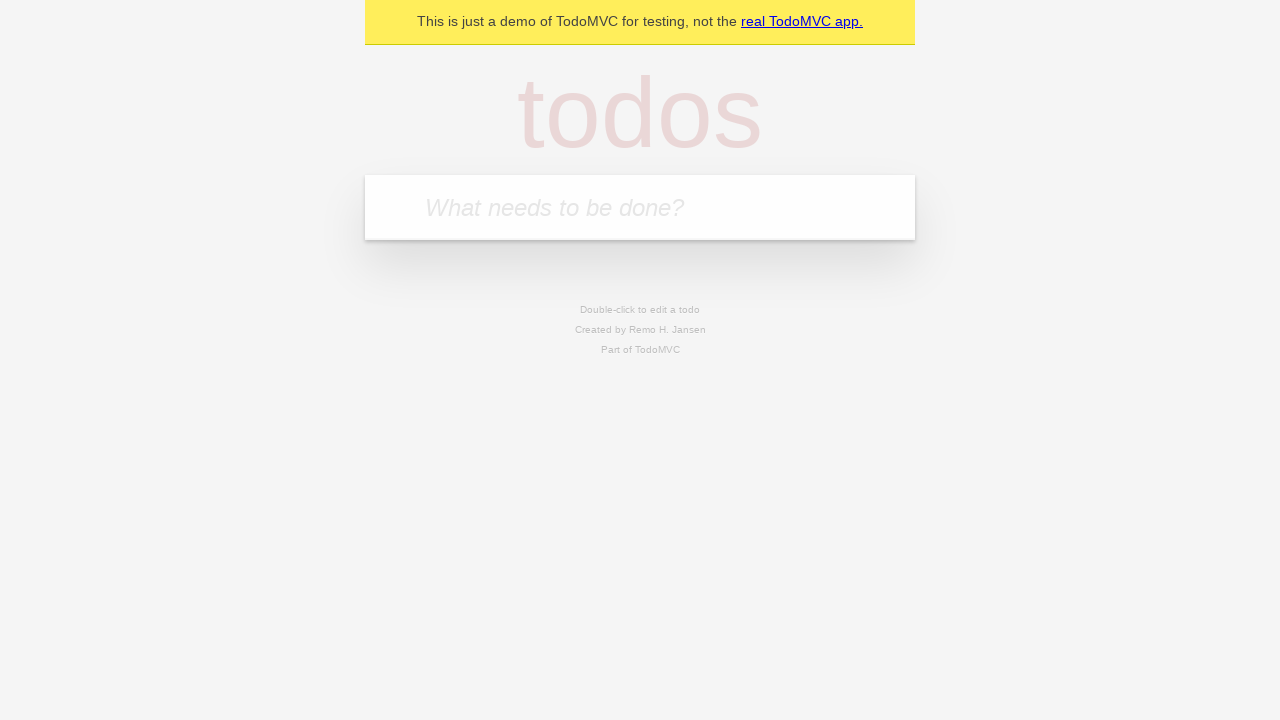

Filled todo input with 'buy some cheese' on internal:attr=[placeholder="What needs to be done?"i]
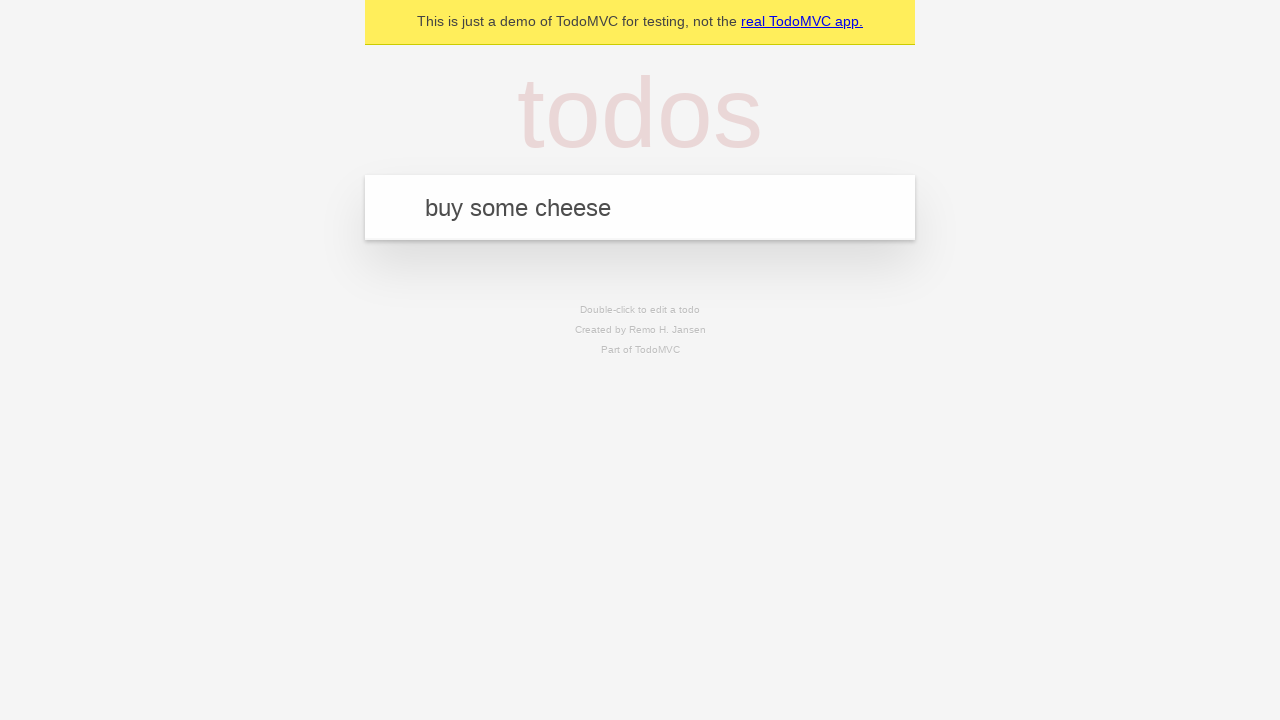

Pressed Enter to add first todo on internal:attr=[placeholder="What needs to be done?"i]
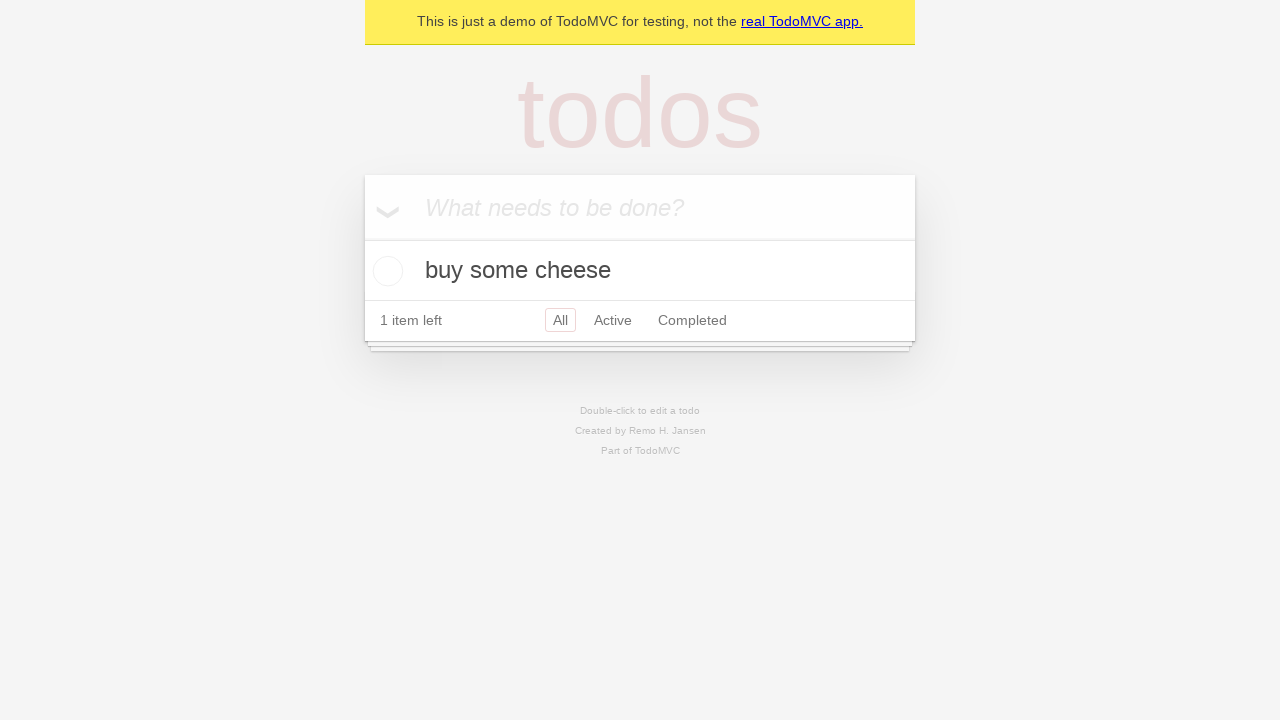

Filled todo input with 'feed the cat' on internal:attr=[placeholder="What needs to be done?"i]
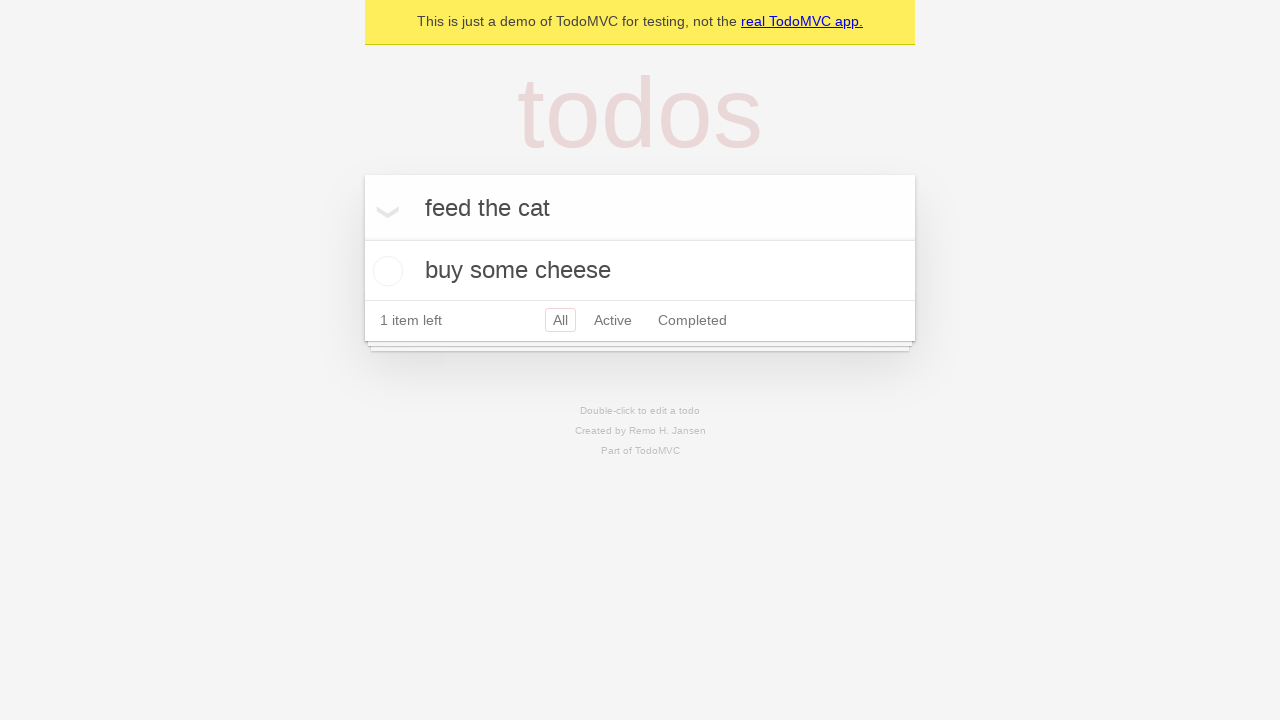

Pressed Enter to add second todo on internal:attr=[placeholder="What needs to be done?"i]
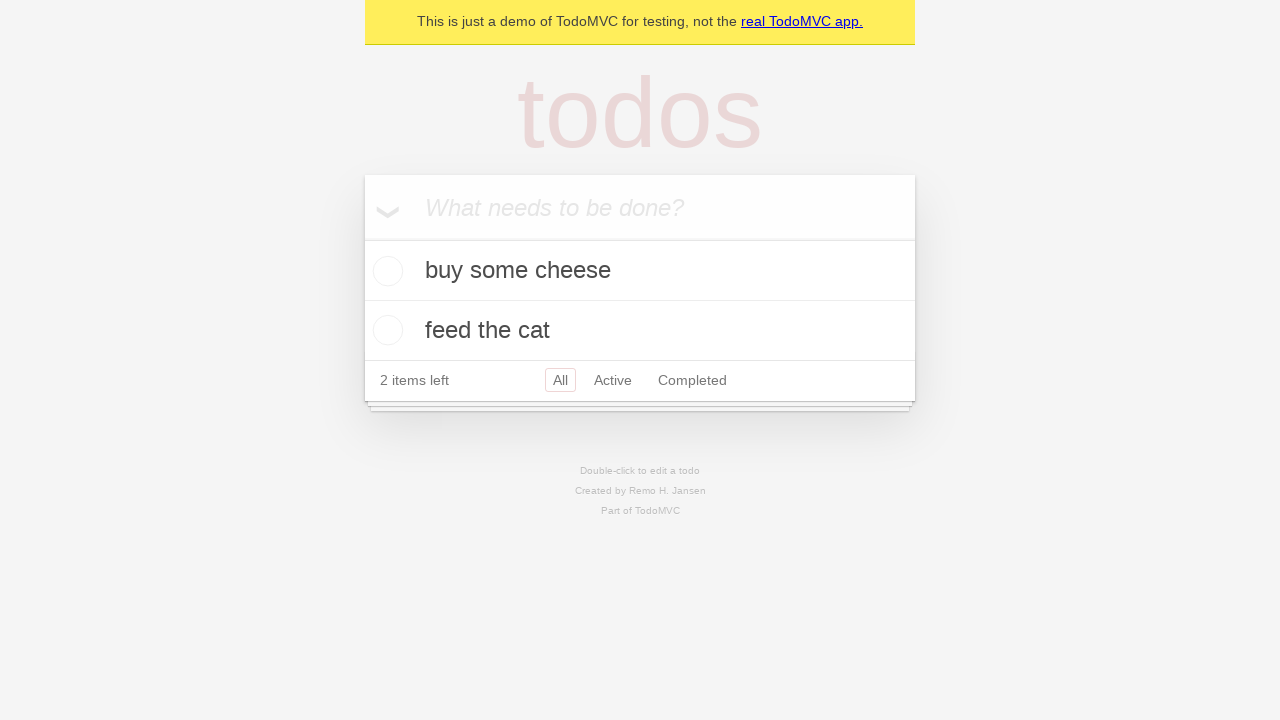

Filled todo input with 'book a doctors appointment' on internal:attr=[placeholder="What needs to be done?"i]
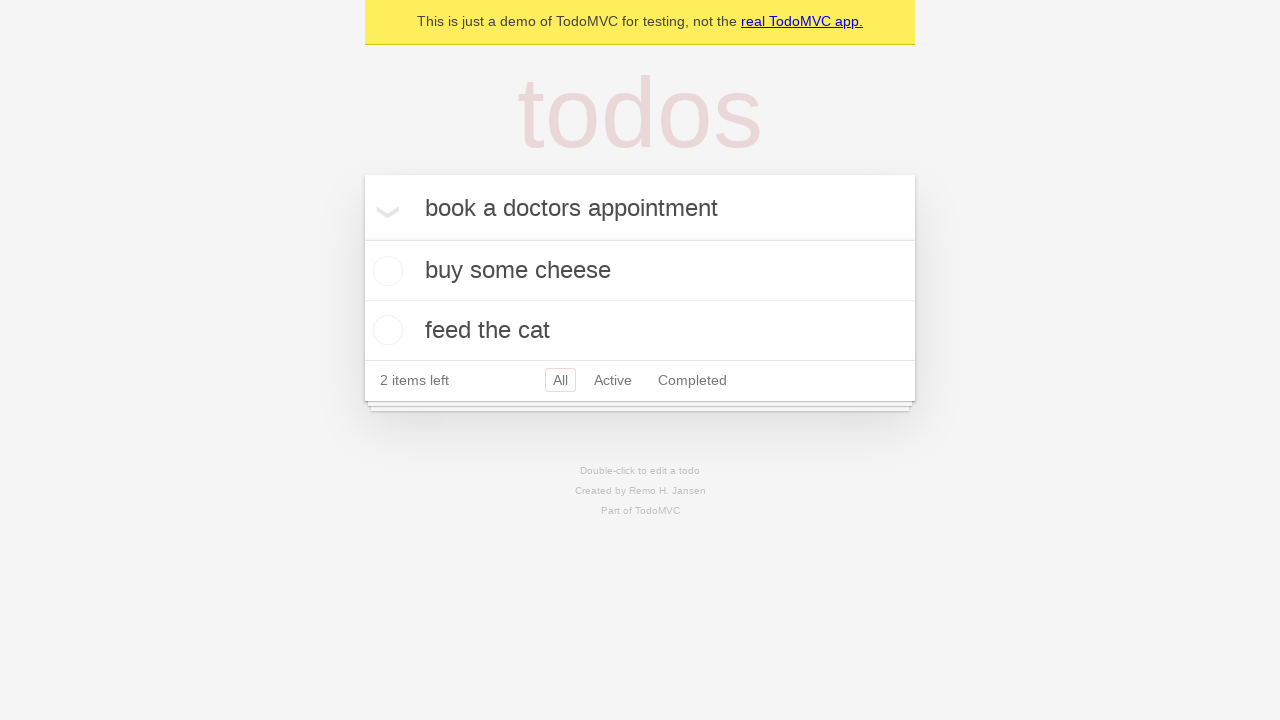

Pressed Enter to add third todo on internal:attr=[placeholder="What needs to be done?"i]
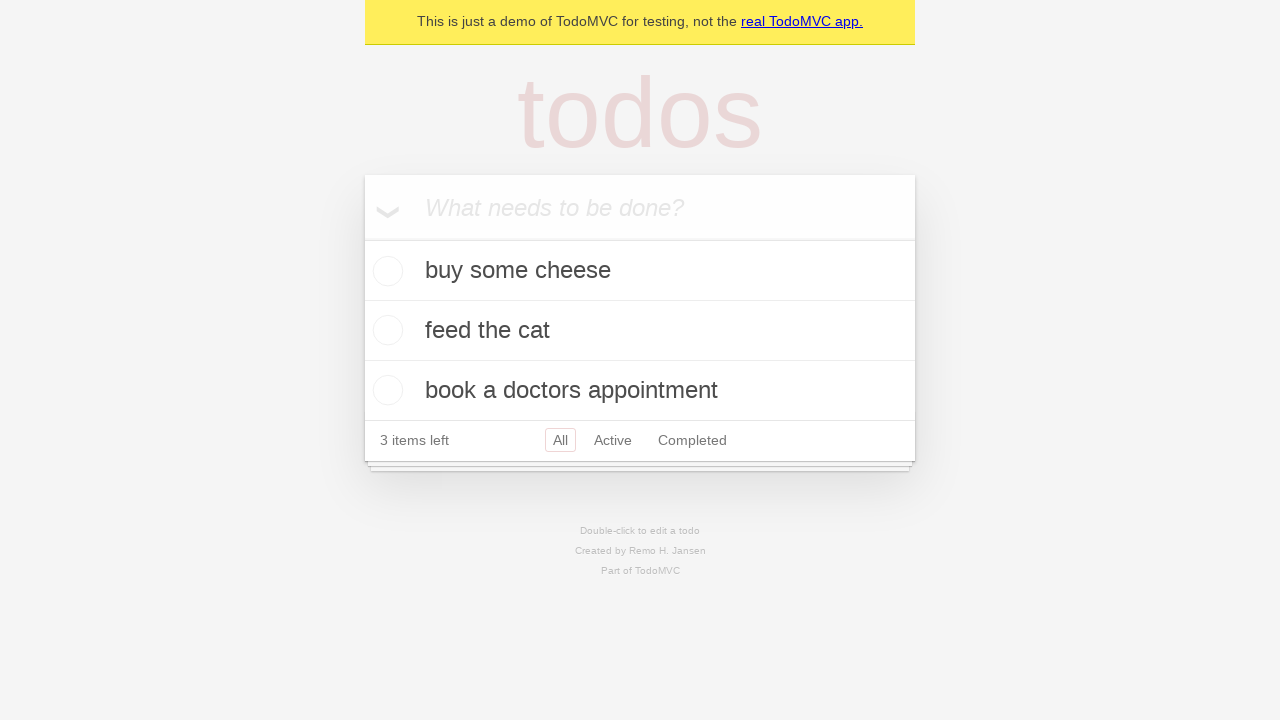

Checked the second todo item at (385, 330) on internal:testid=[data-testid="todo-item"s] >> nth=1 >> internal:role=checkbox
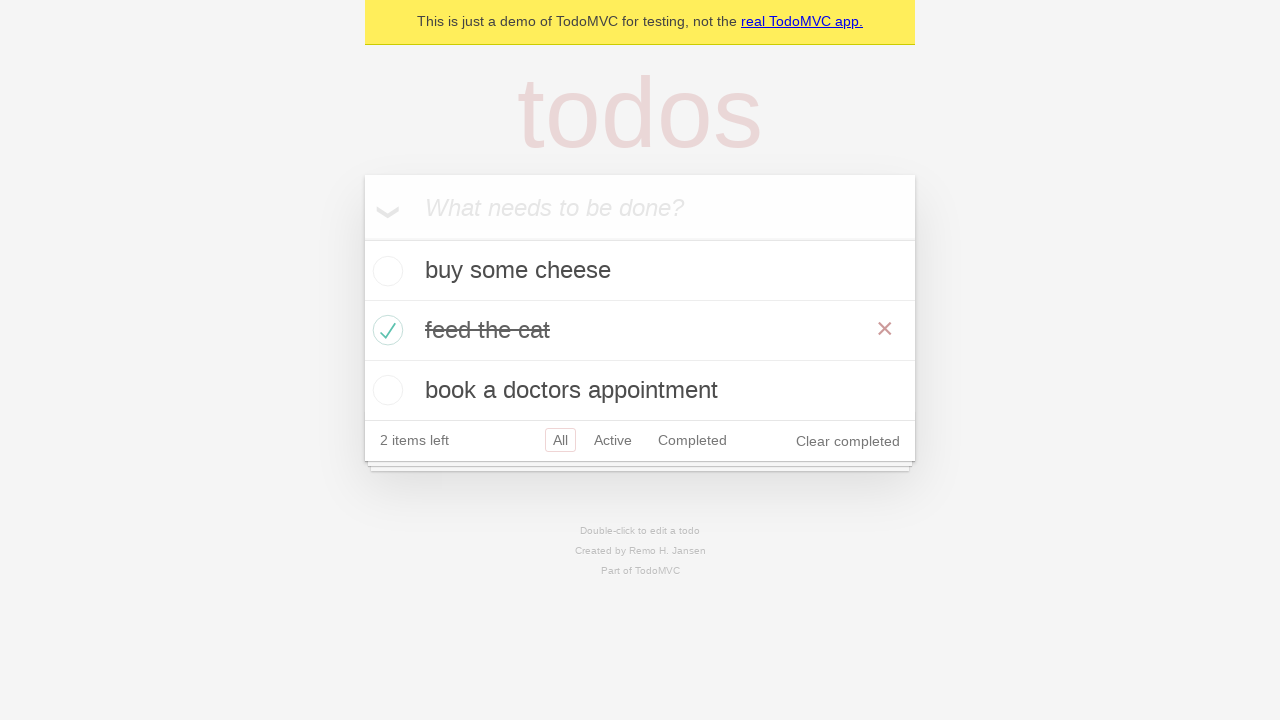

Clicked Active filter to display active todos only at (613, 440) on internal:role=link[name="Active"i]
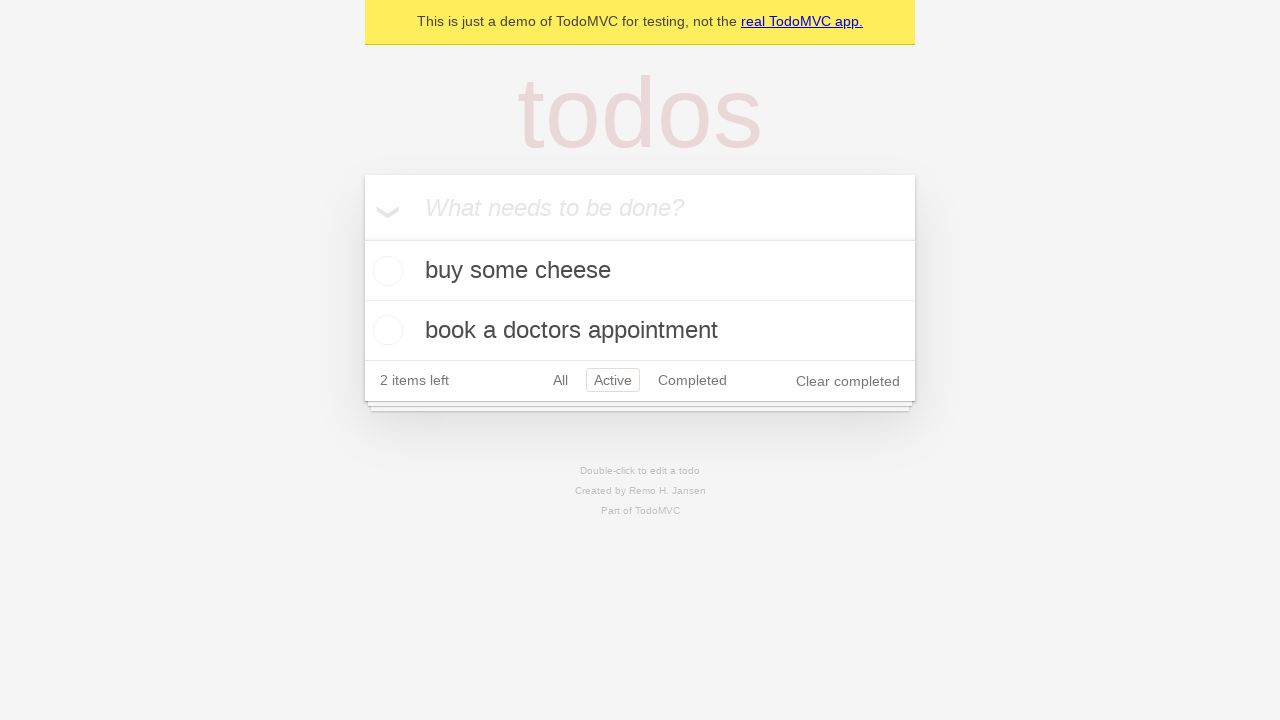

Clicked Completed filter to display completed todos only at (692, 380) on internal:role=link[name="Completed"i]
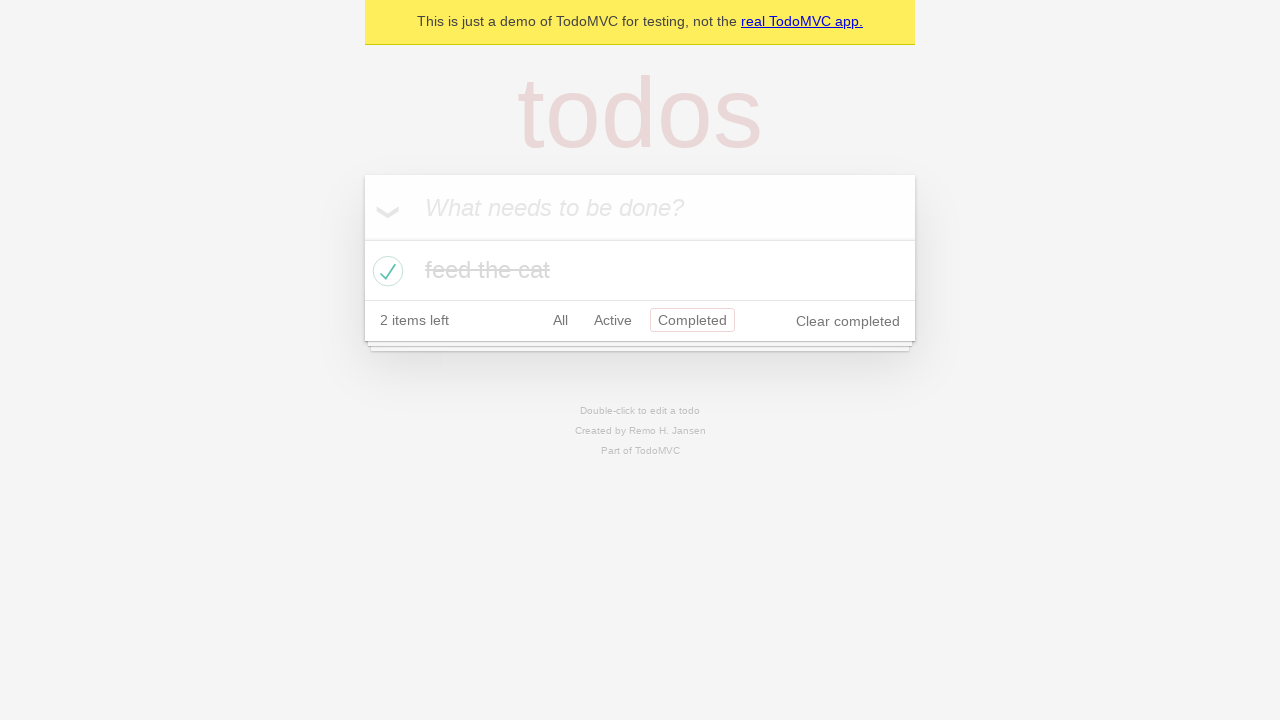

Clicked All filter to display all items at (560, 320) on internal:role=link[name="All"i]
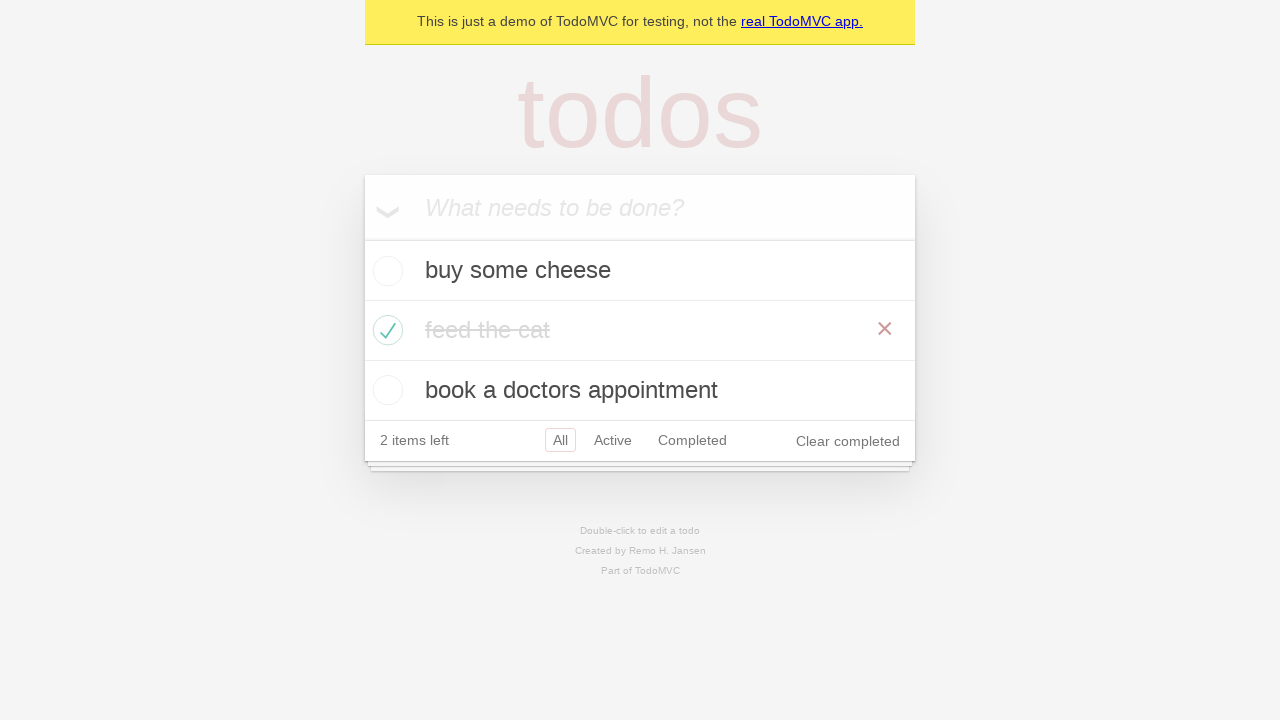

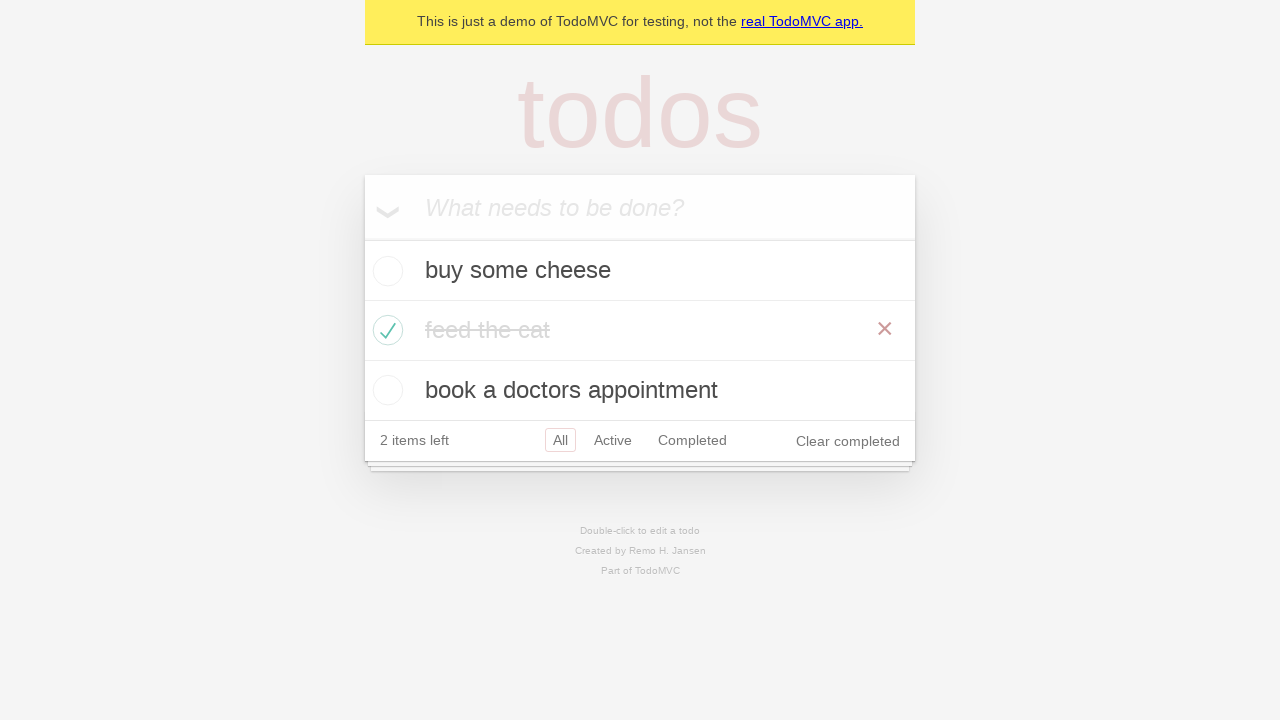